Tests the clear all fields functionality by opening the add person modal and clicking the clear button to verify all fields are reset to empty/default state.

Starting URL: https://kristinek.github.io/site/tasks/list_of_people

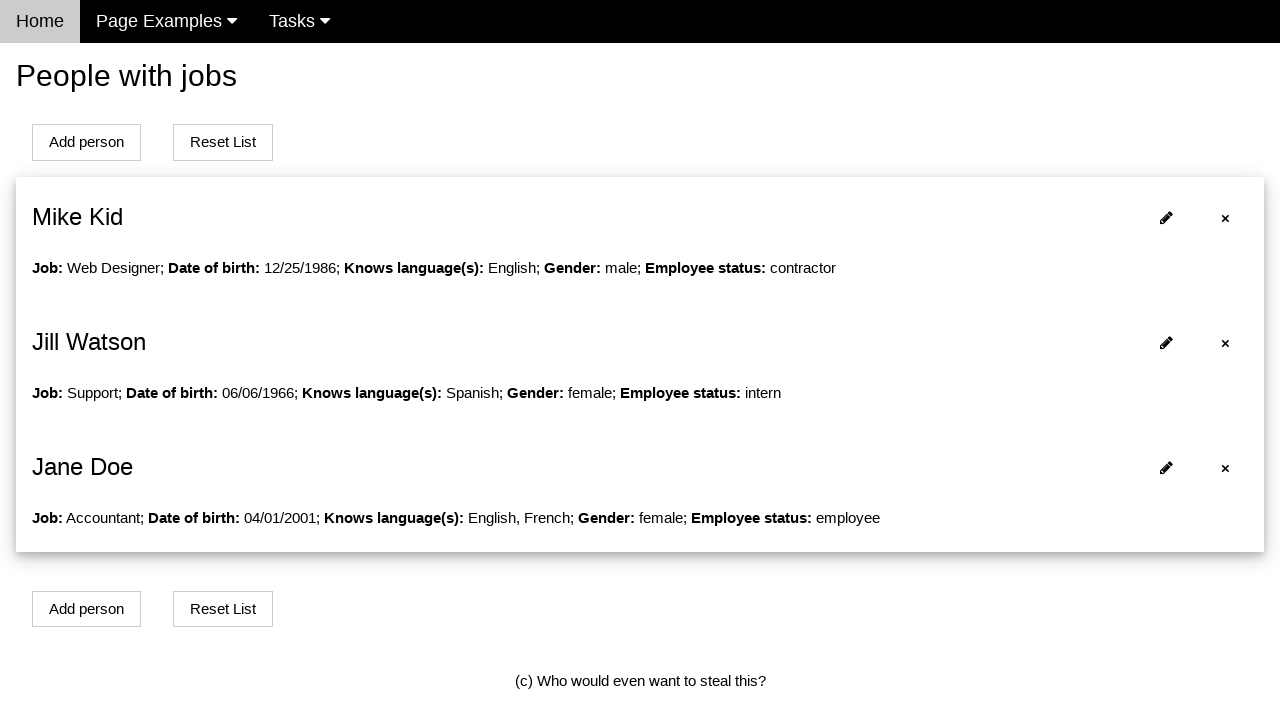

Clicked Add Person button to open modal at (86, 142) on button#addPersonBtn
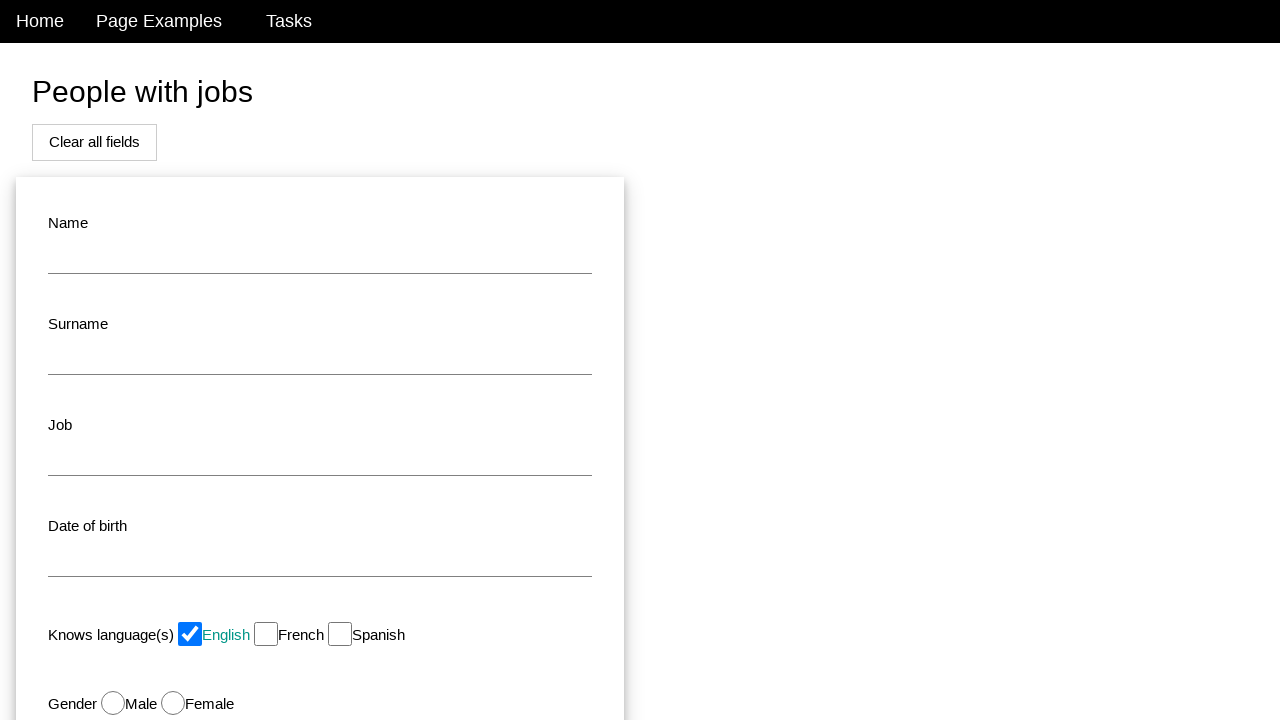

Modal appeared with name input field
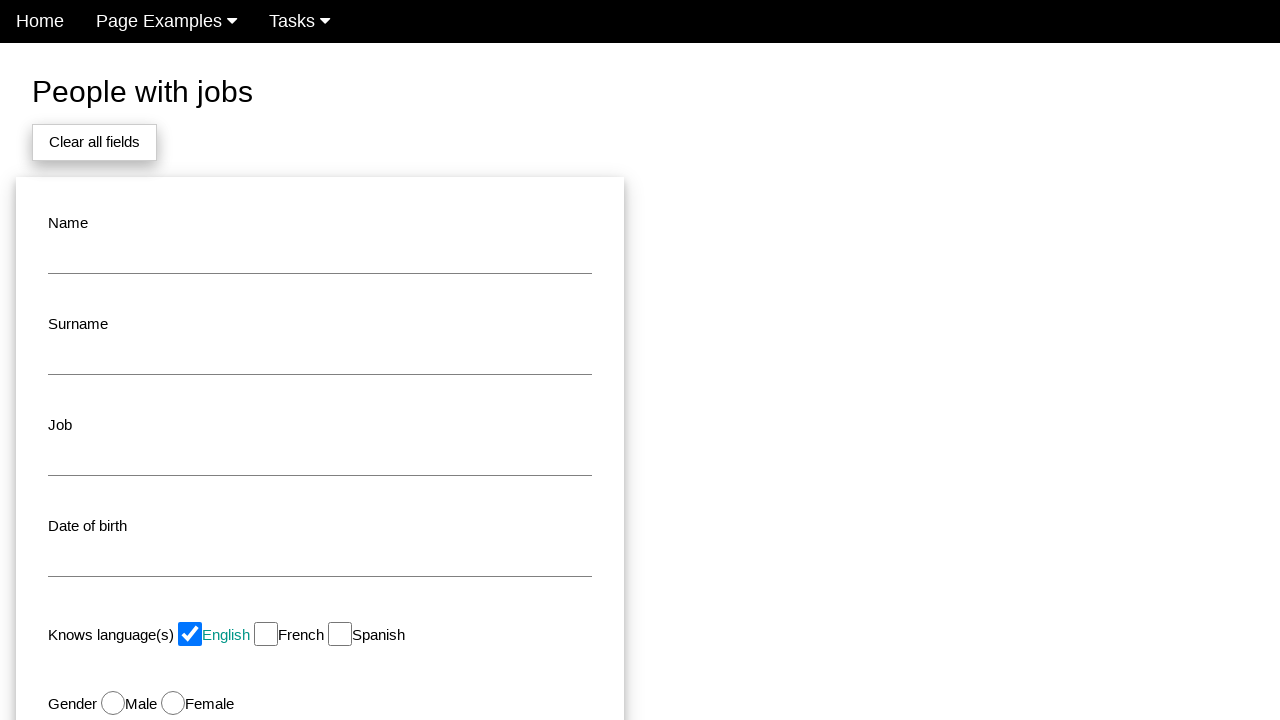

Filled name field with 'TestName' on input#name
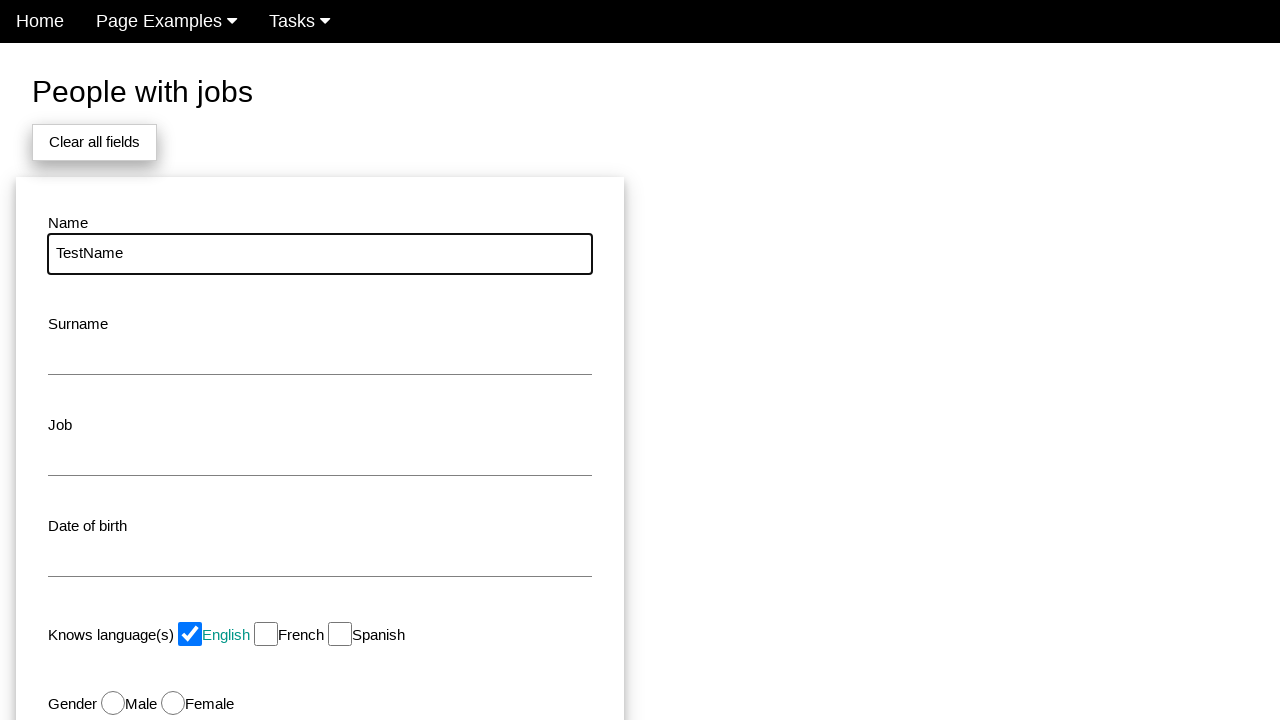

Filled surname field with 'TestSurname' on input#surname
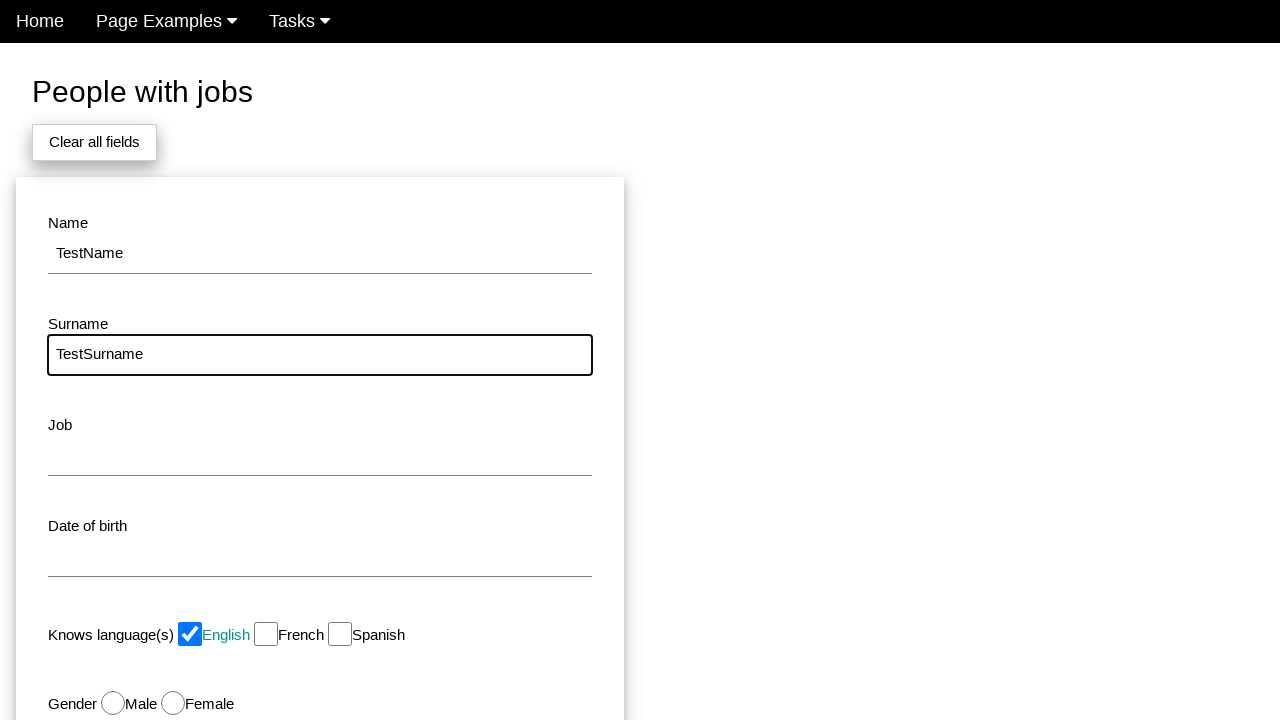

Clicked Clear all fields button at (94, 142) on button#addPersonBtn:has-text('Clear all fields')
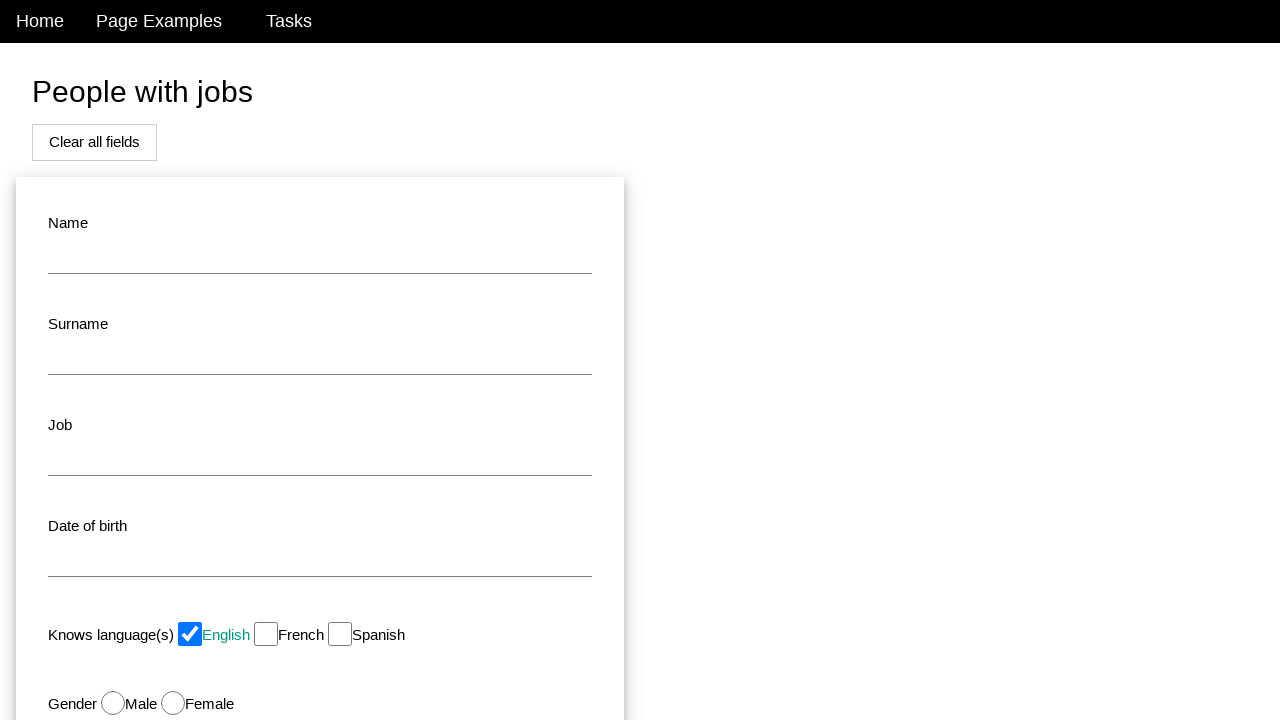

Waited 500ms for fields to clear
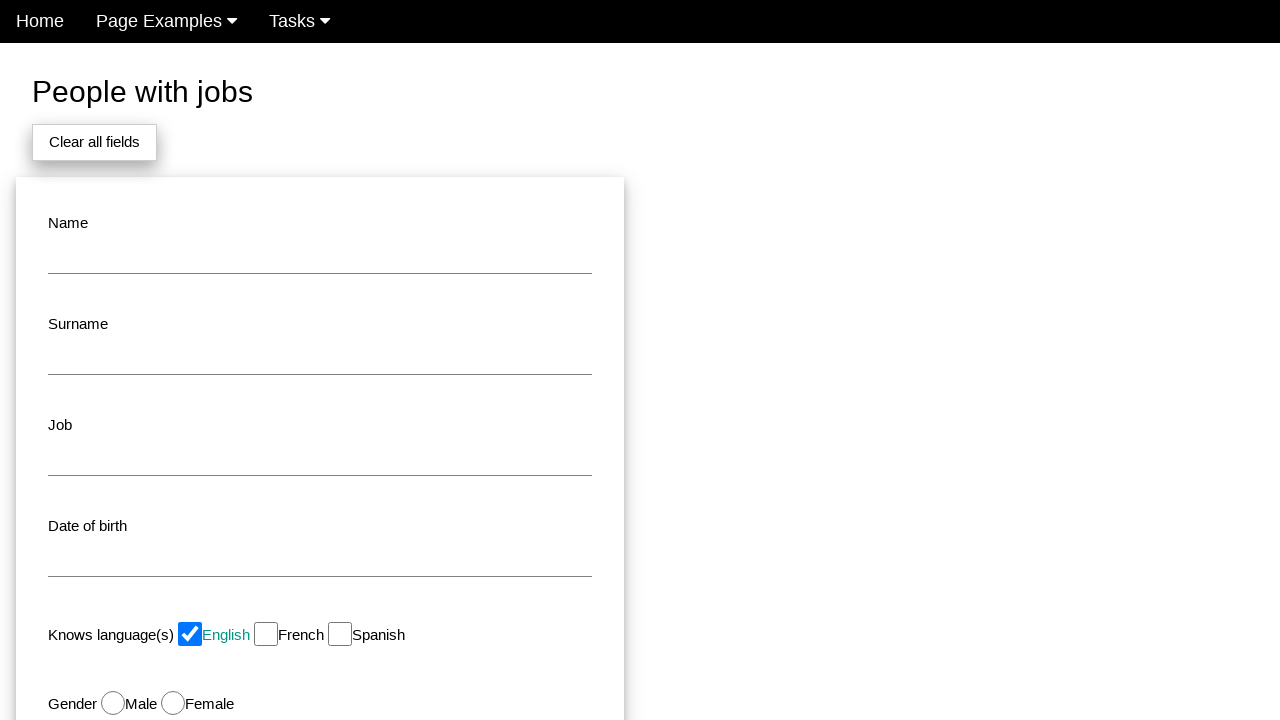

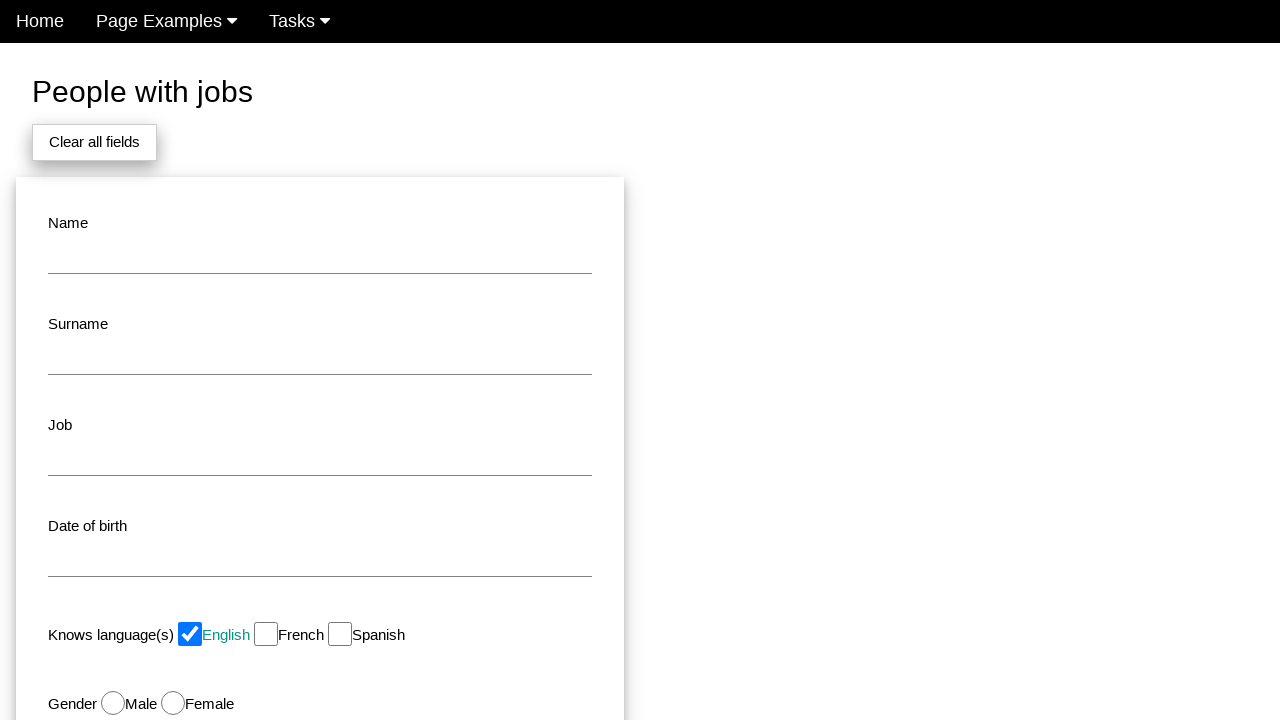